Navigates to the Mercedes-Benz India homepage and maximizes the browser window to verify the page loads correctly.

Starting URL: https://www.mercedes-benz.co.in/

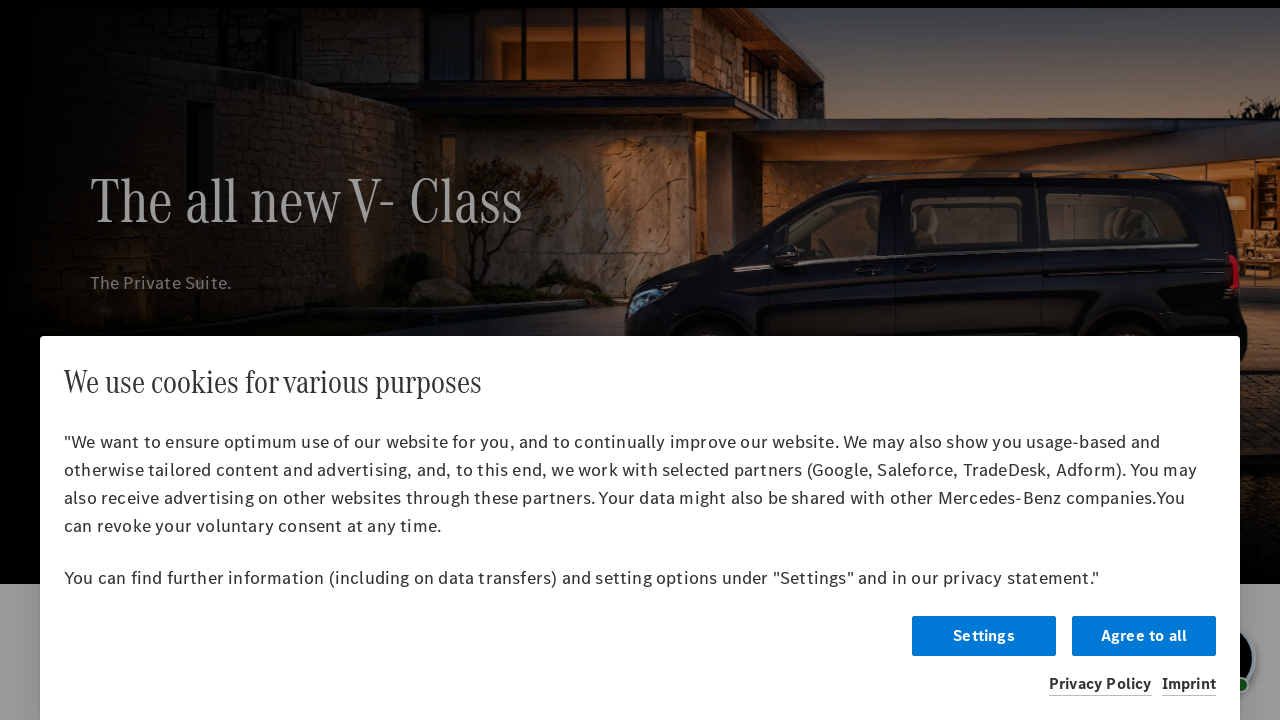

Navigated to Mercedes-Benz India homepage
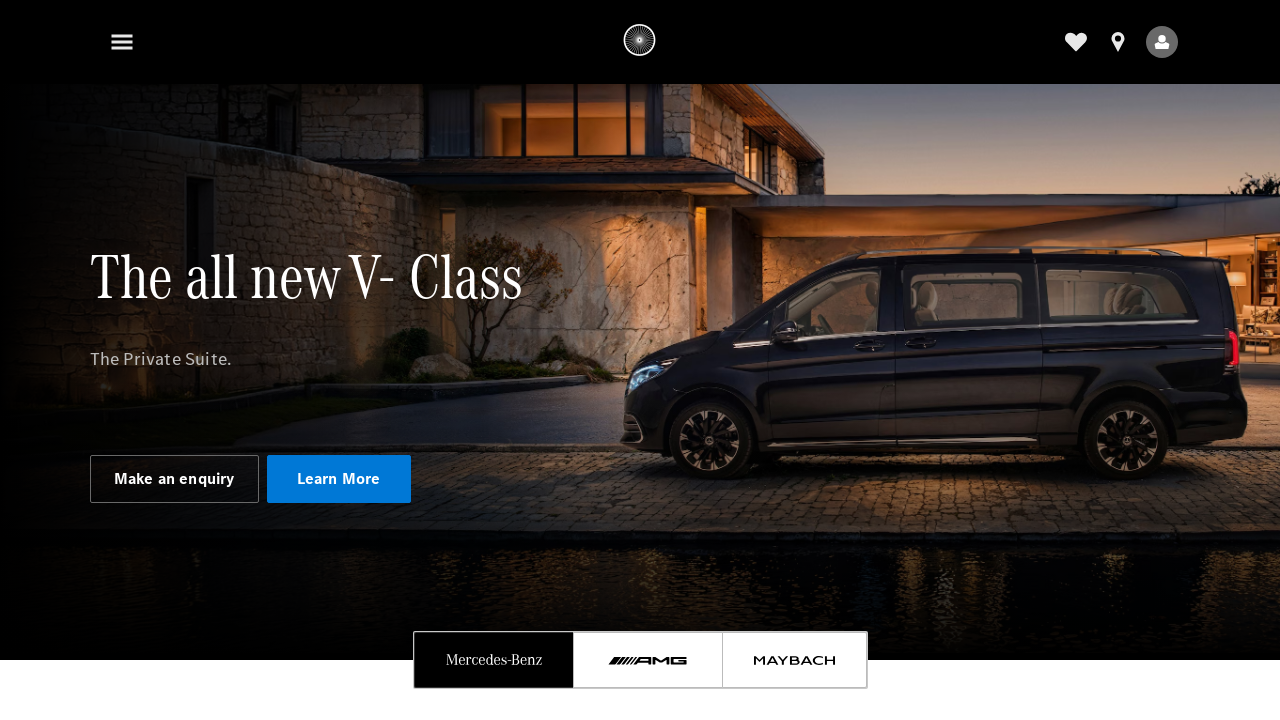

Set viewport size to 1920x1080 to maximize browser window
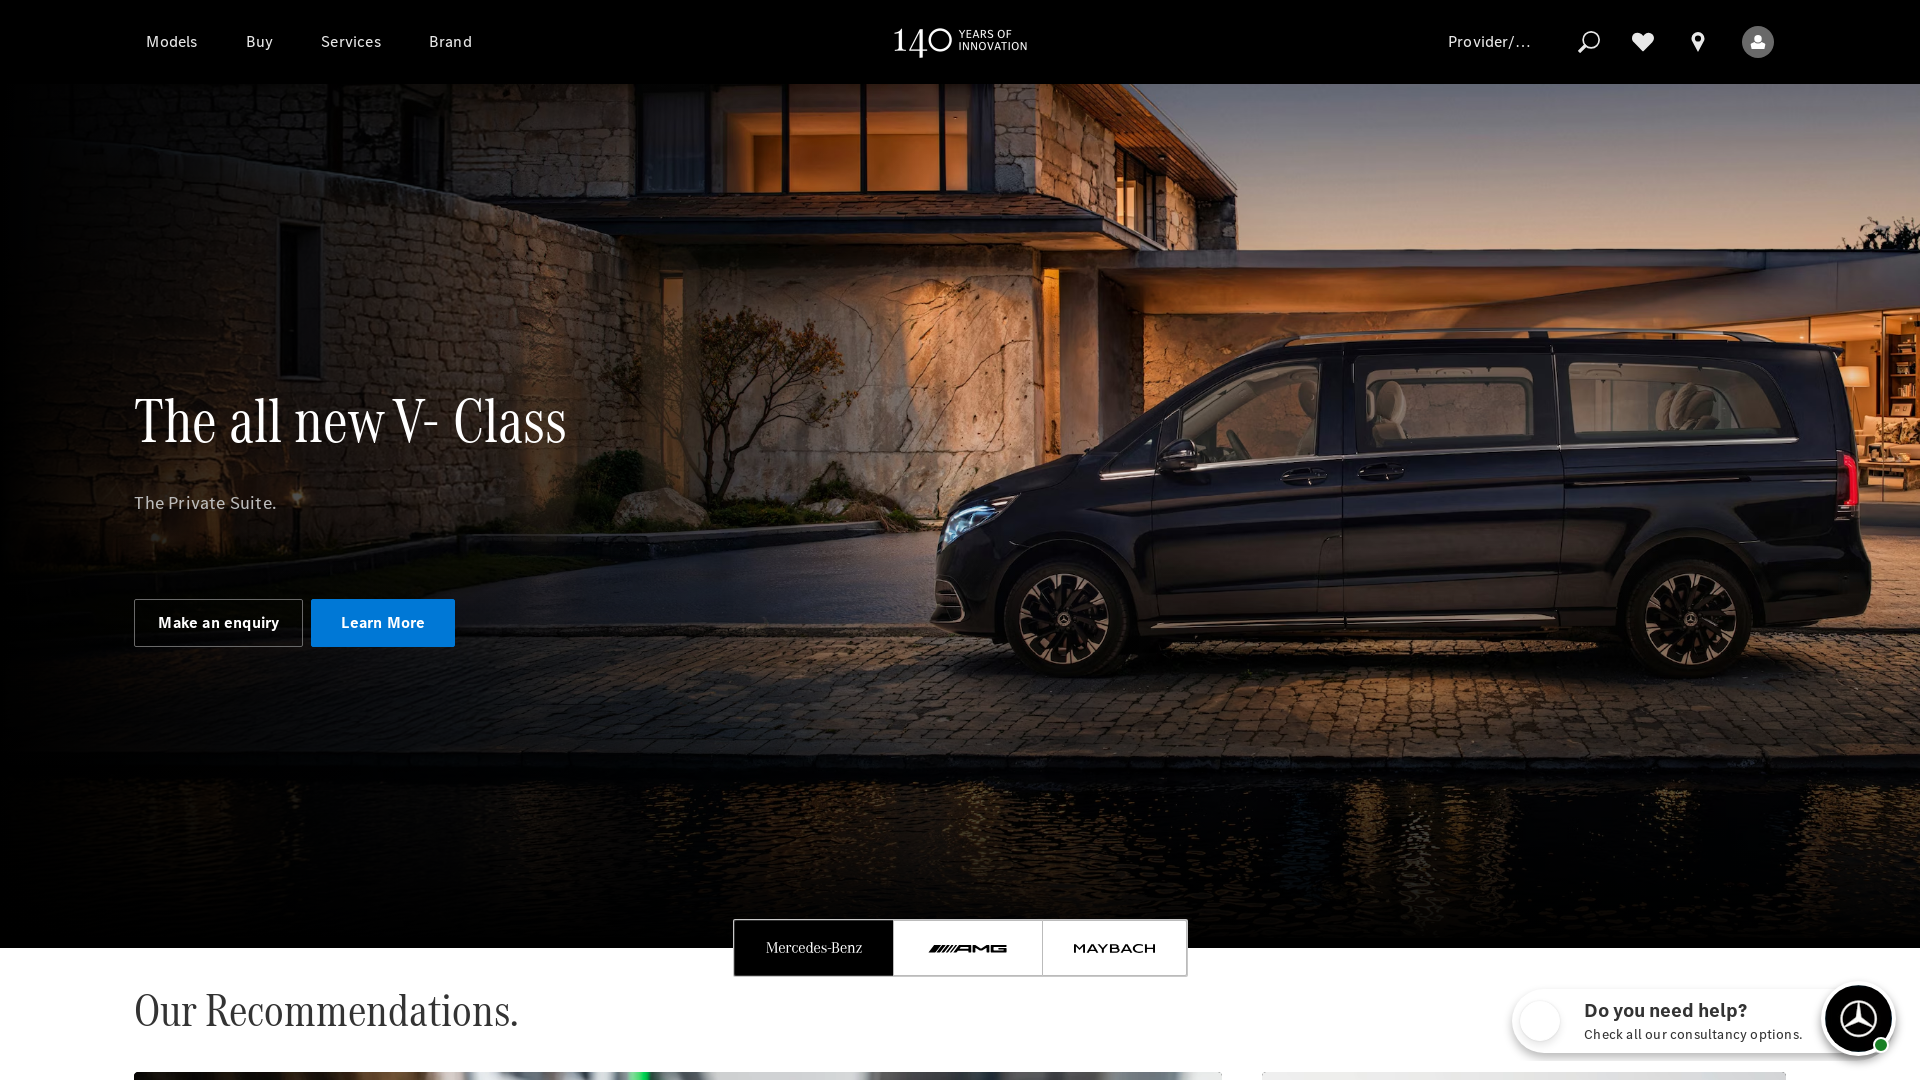

Page fully loaded and DOM content is ready
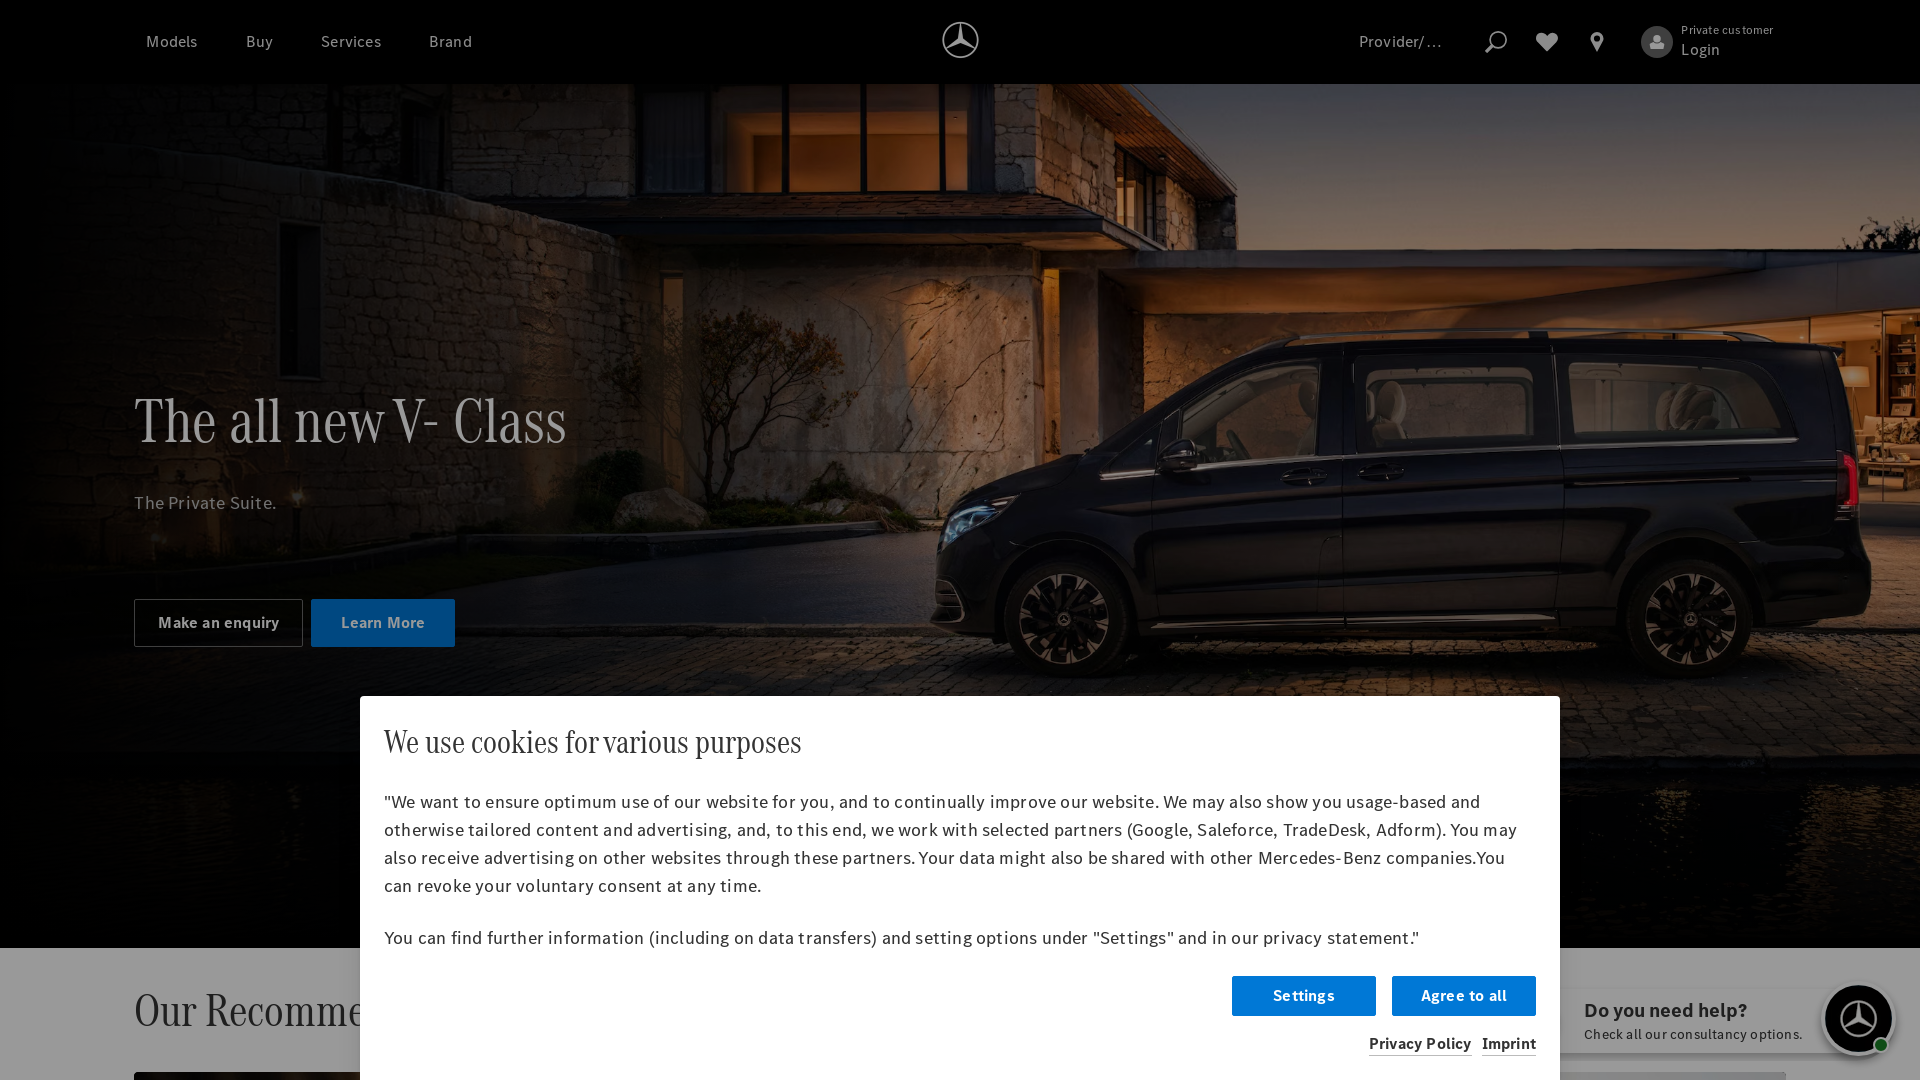

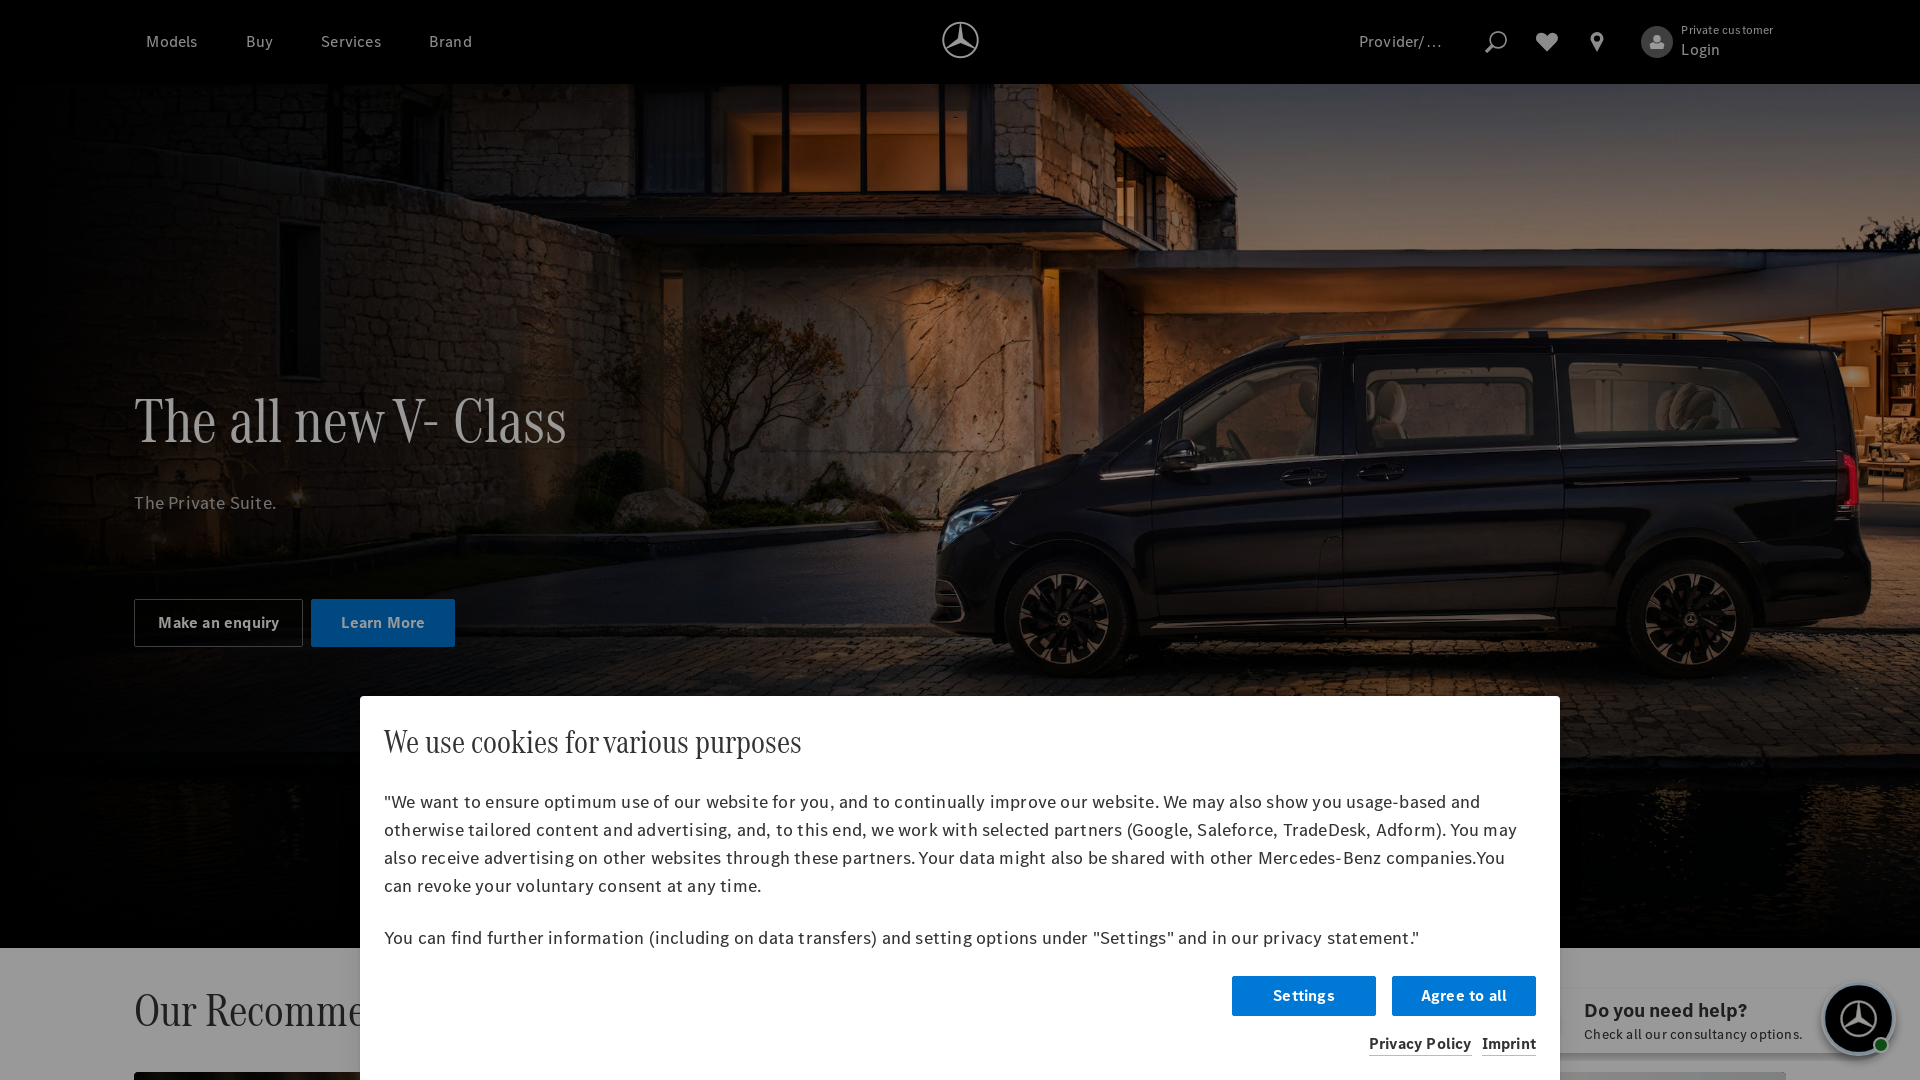